Tests file upload functionality by uploading a document file to a file input element on a demo automation testing site.

Starting URL: https://demo.automationtesting.in/FileUpload.html

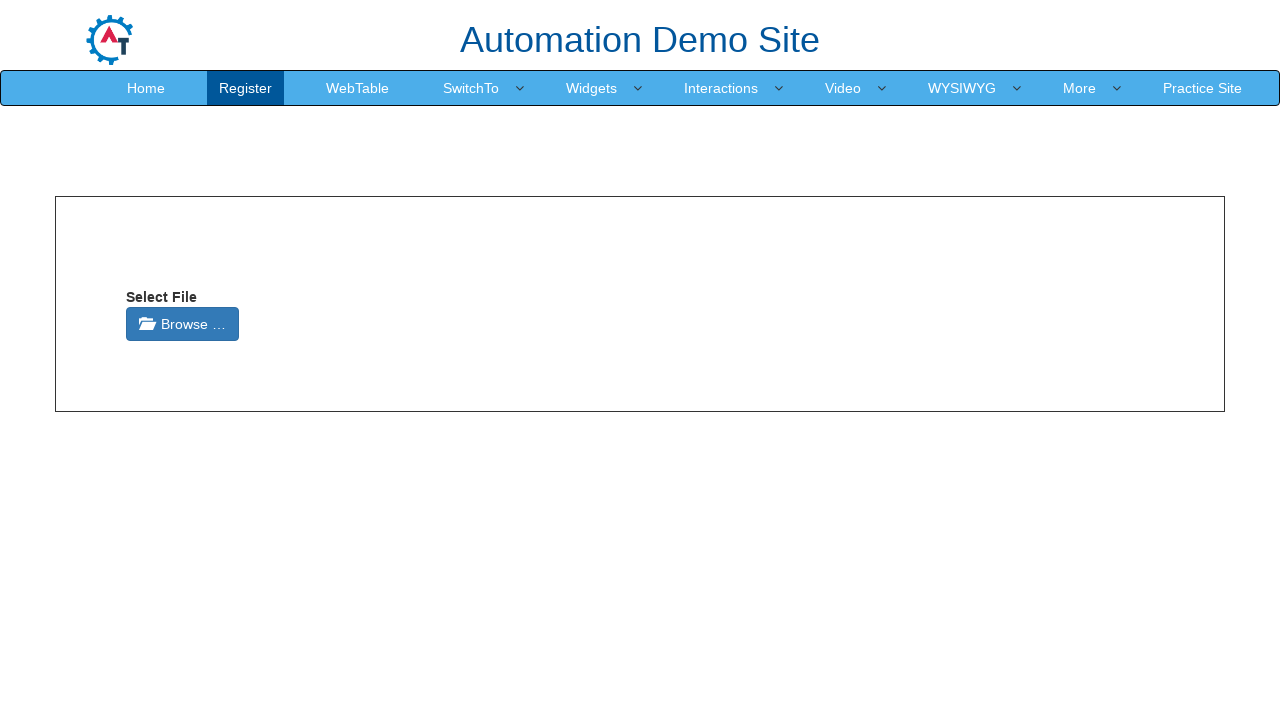

Set input file with test_document.txt to file upload element
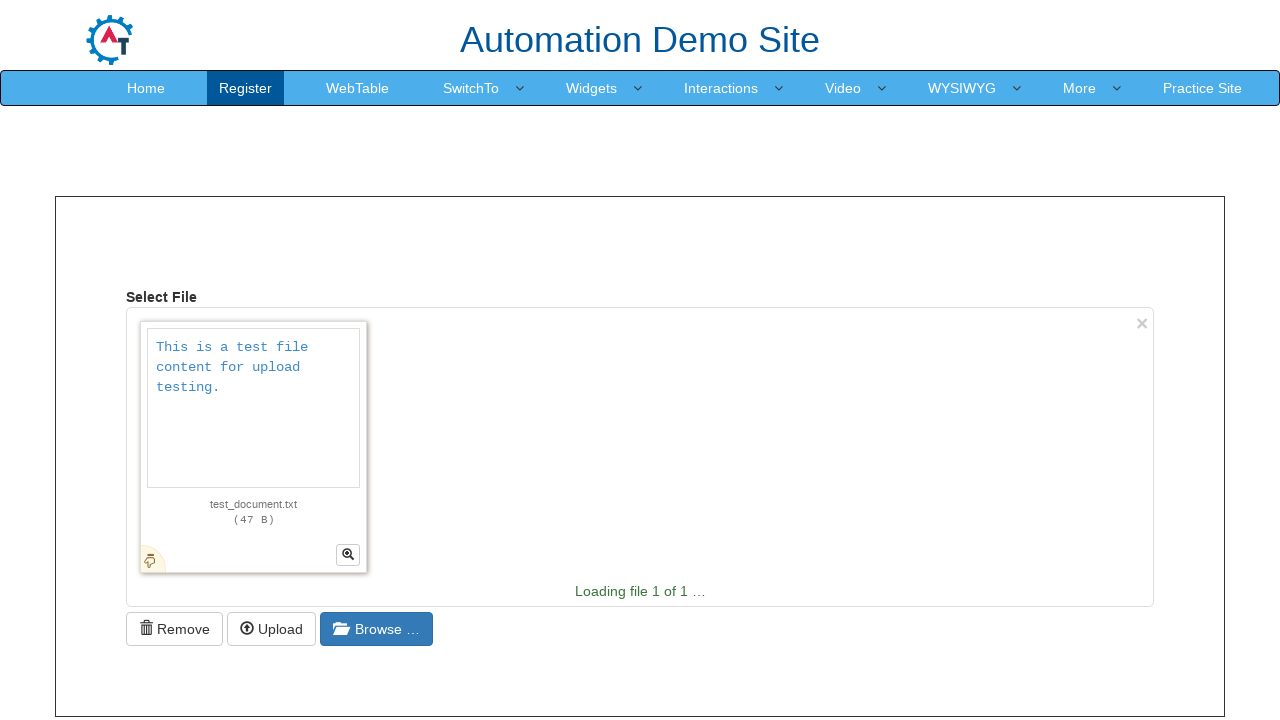

Waited 1000ms for upload to be processed
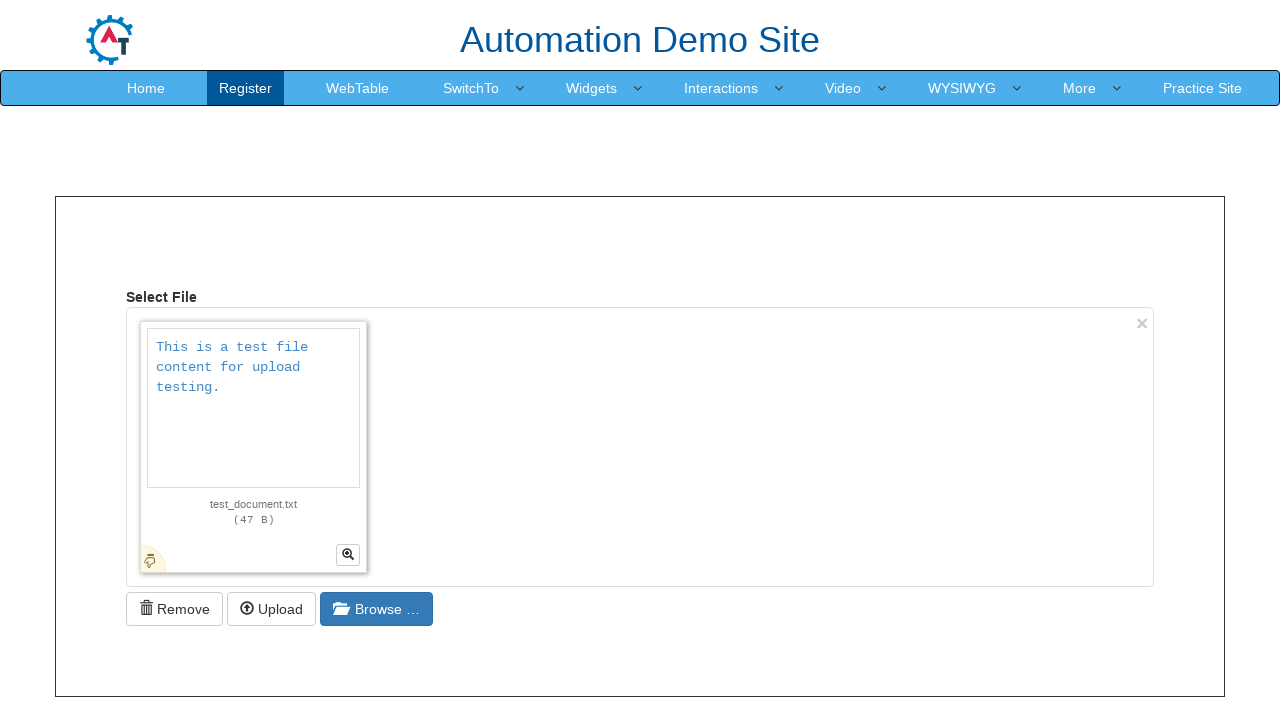

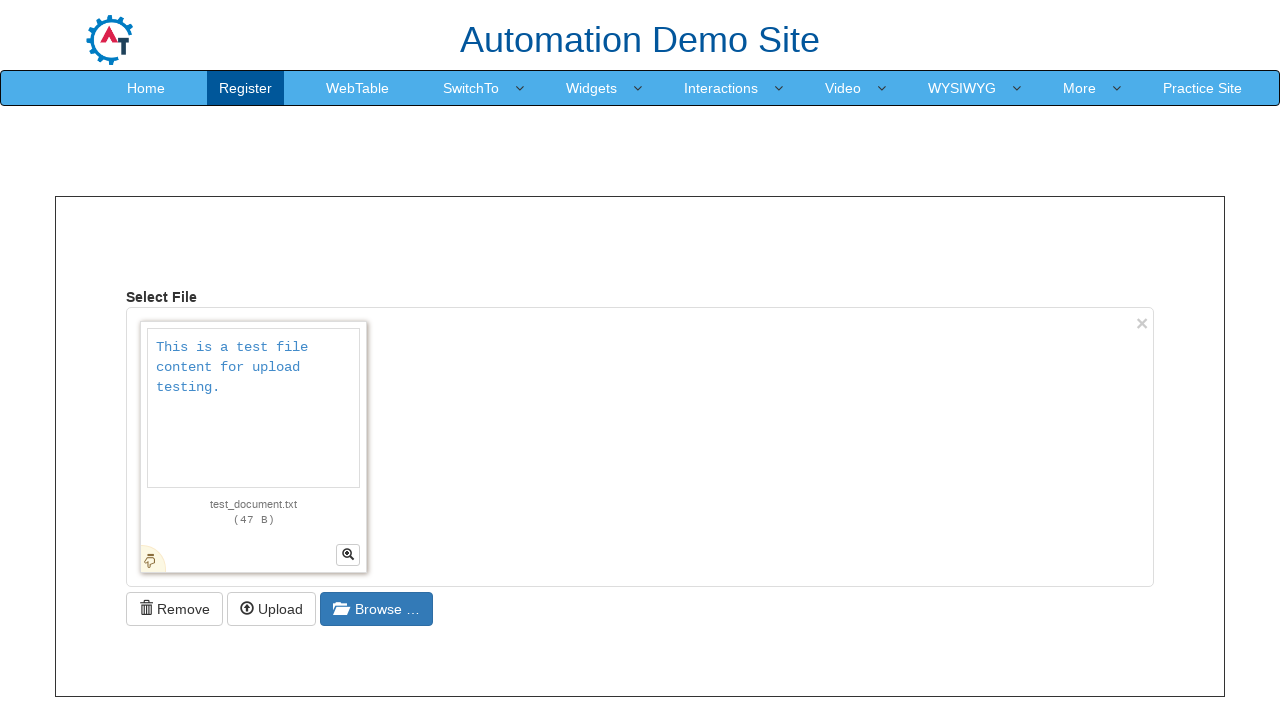